Tests page scrolling functionality by scrolling down the page multiple times, then scrolling back up multiple times using JavaScript execution.

Starting URL: https://www.selenium.dev/downloads/

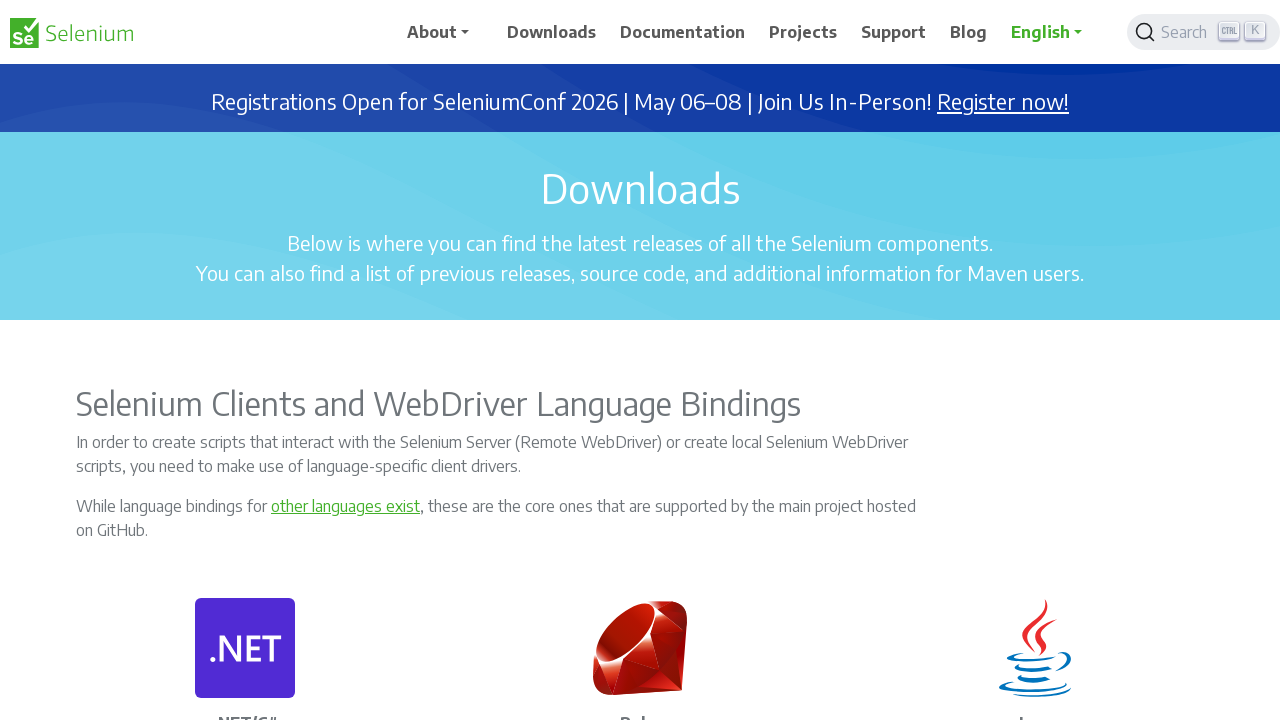

Scrolled down the page by 1000 pixels
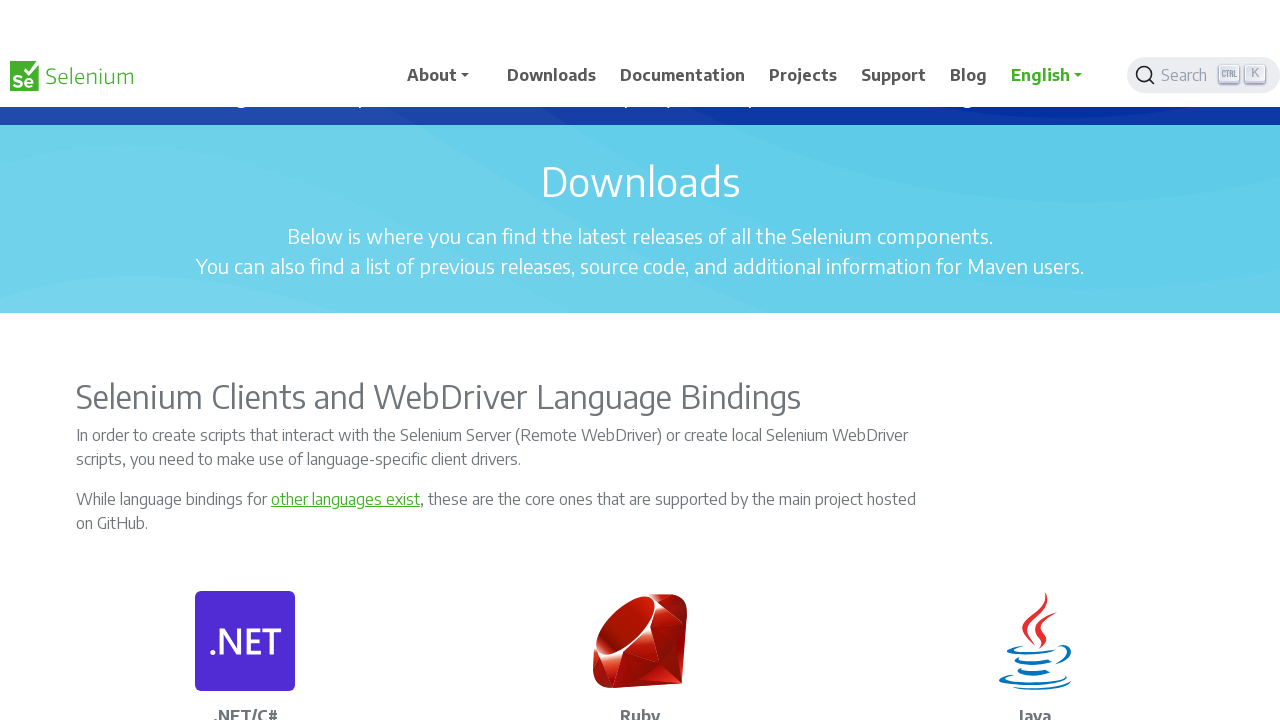

Waited 1000ms after scrolling down
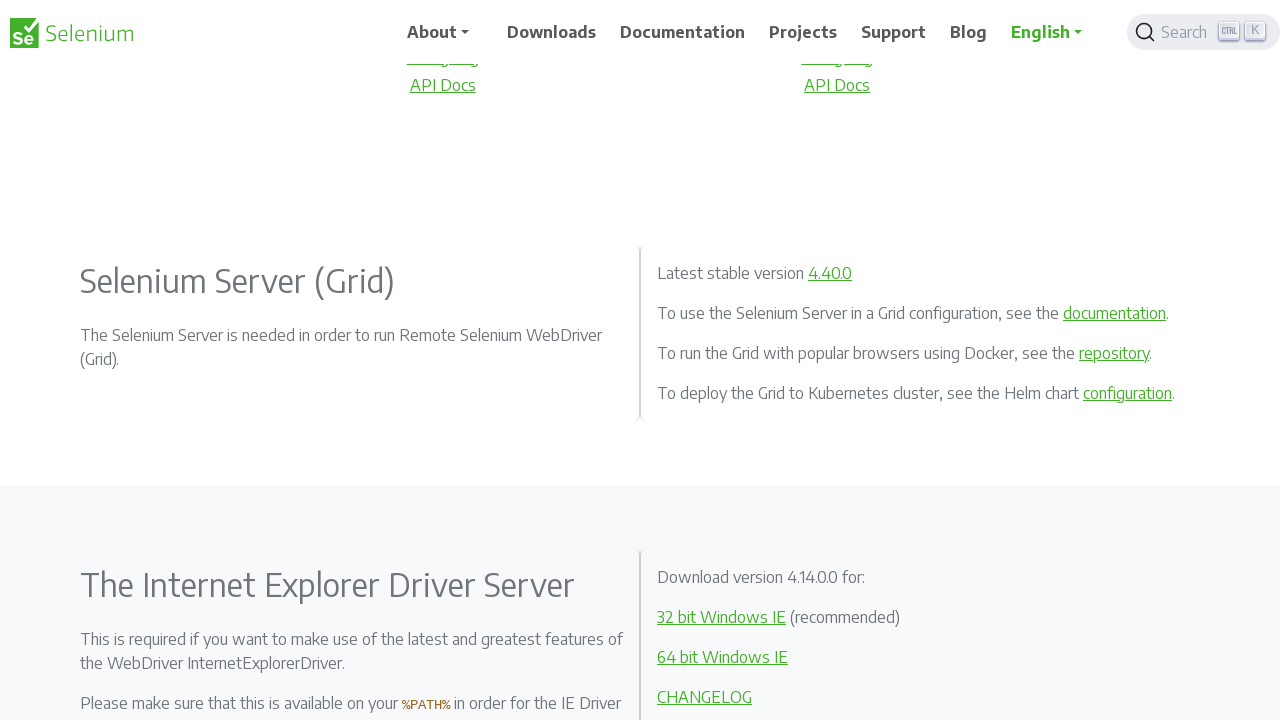

Scrolled down the page by 1000 pixels
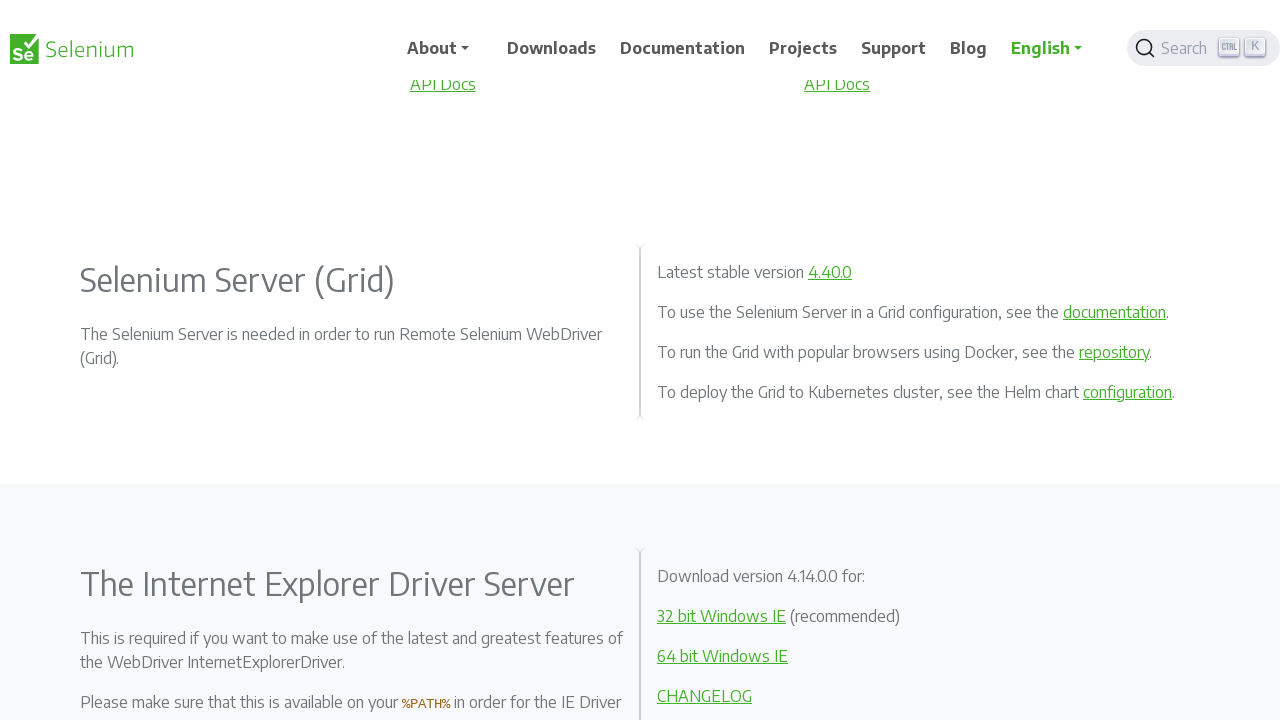

Waited 1000ms after scrolling down
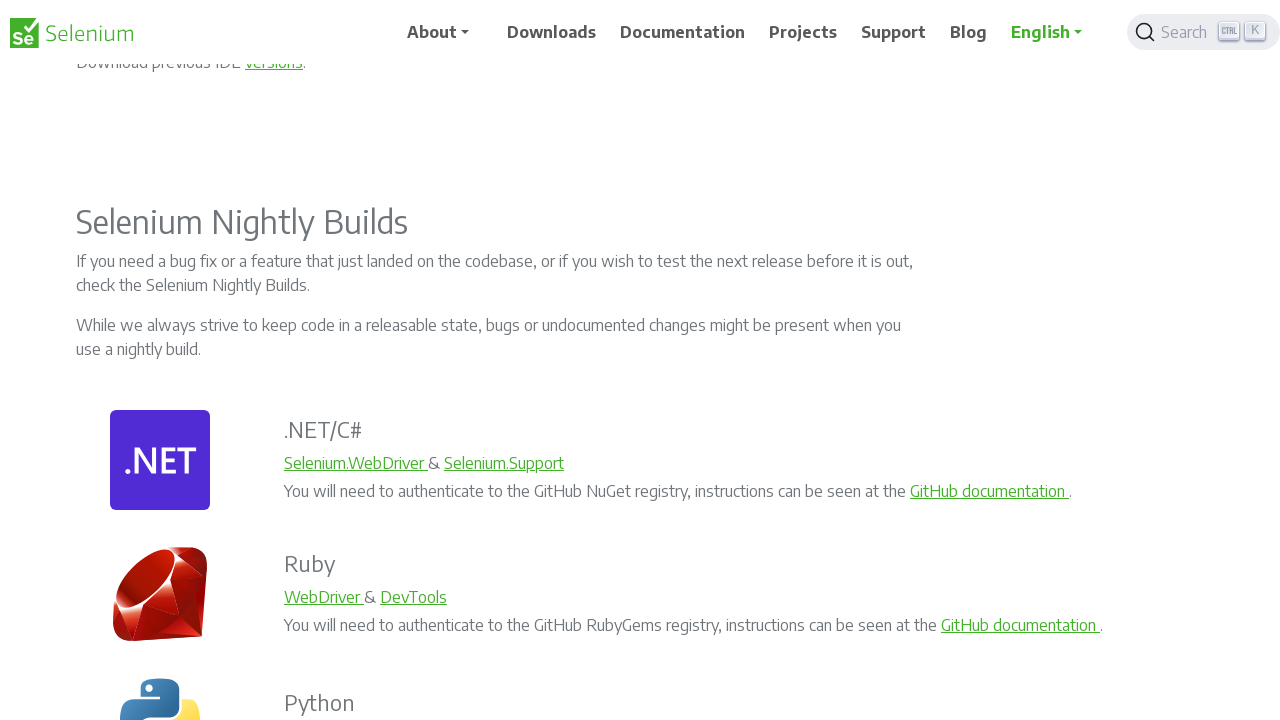

Scrolled down the page by 1000 pixels
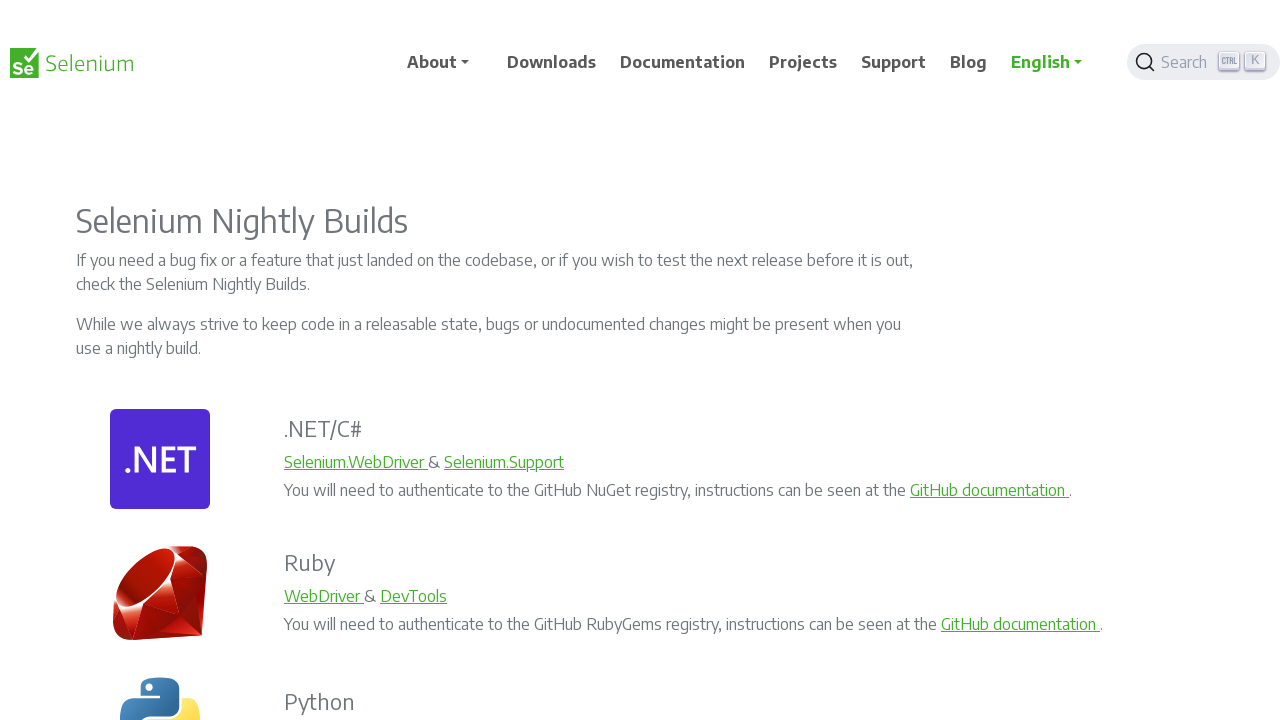

Waited 1000ms after scrolling down
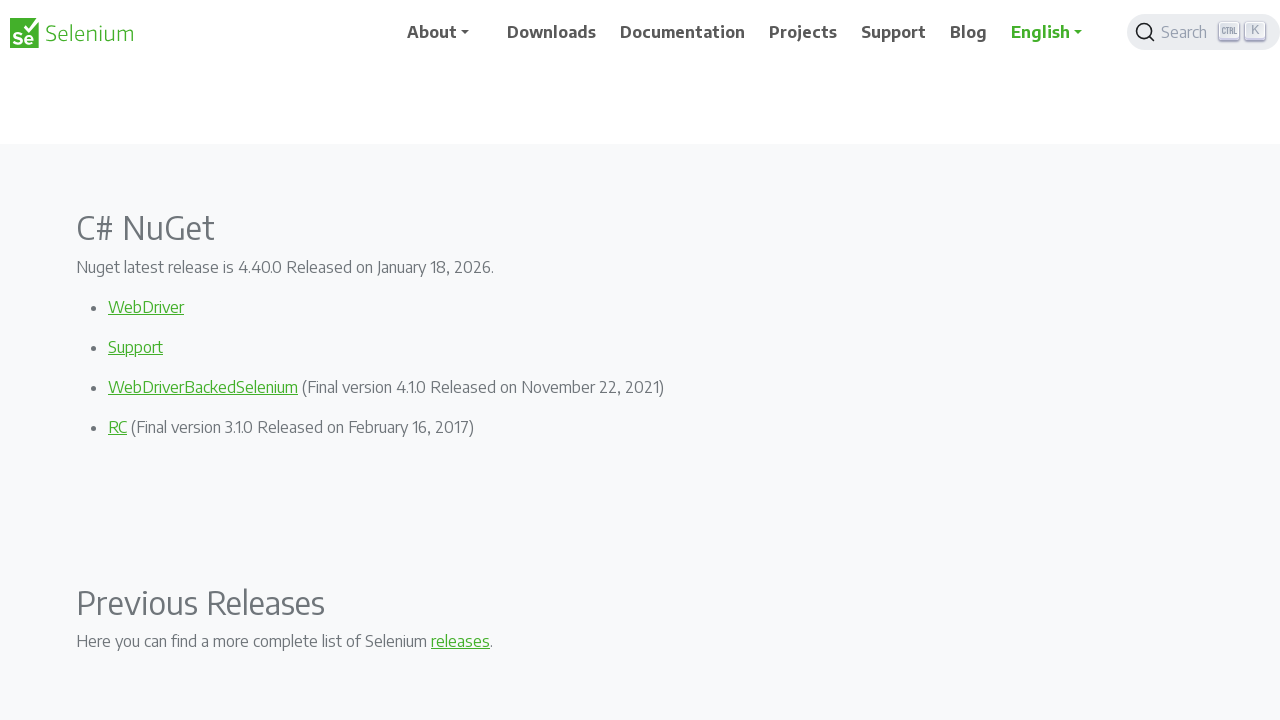

Scrolled down the page by 1000 pixels
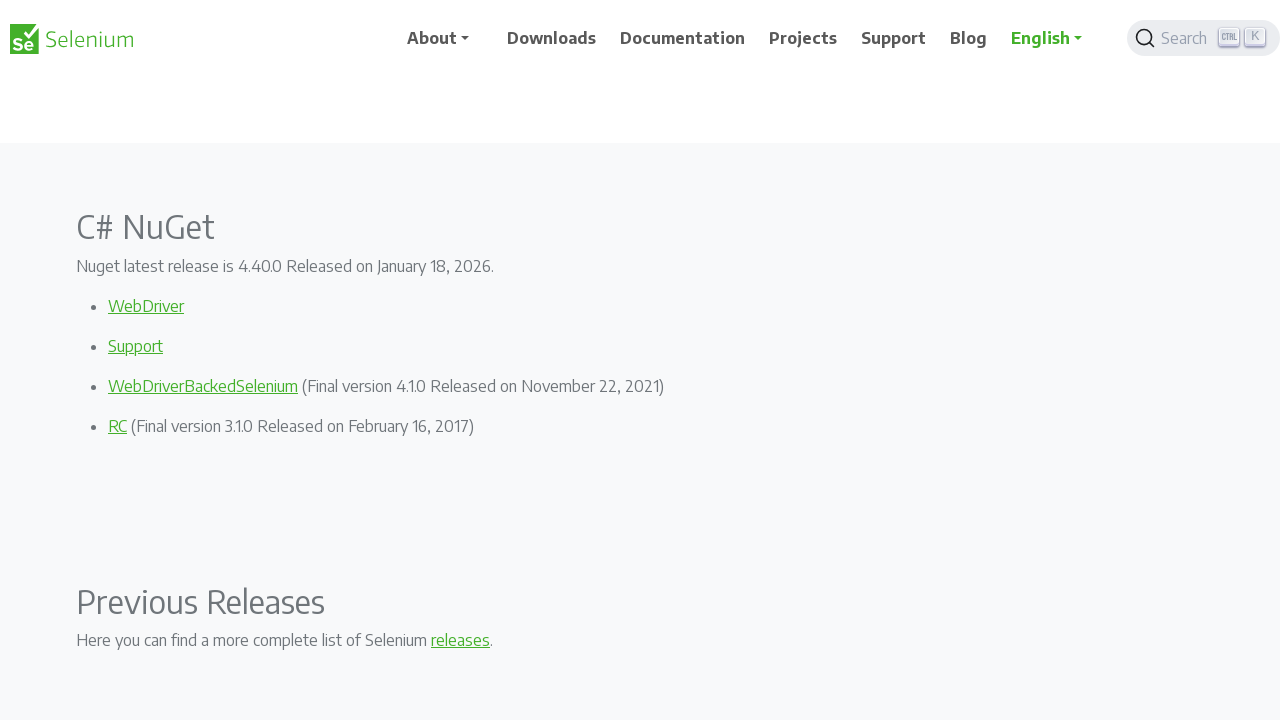

Waited 1000ms after scrolling down
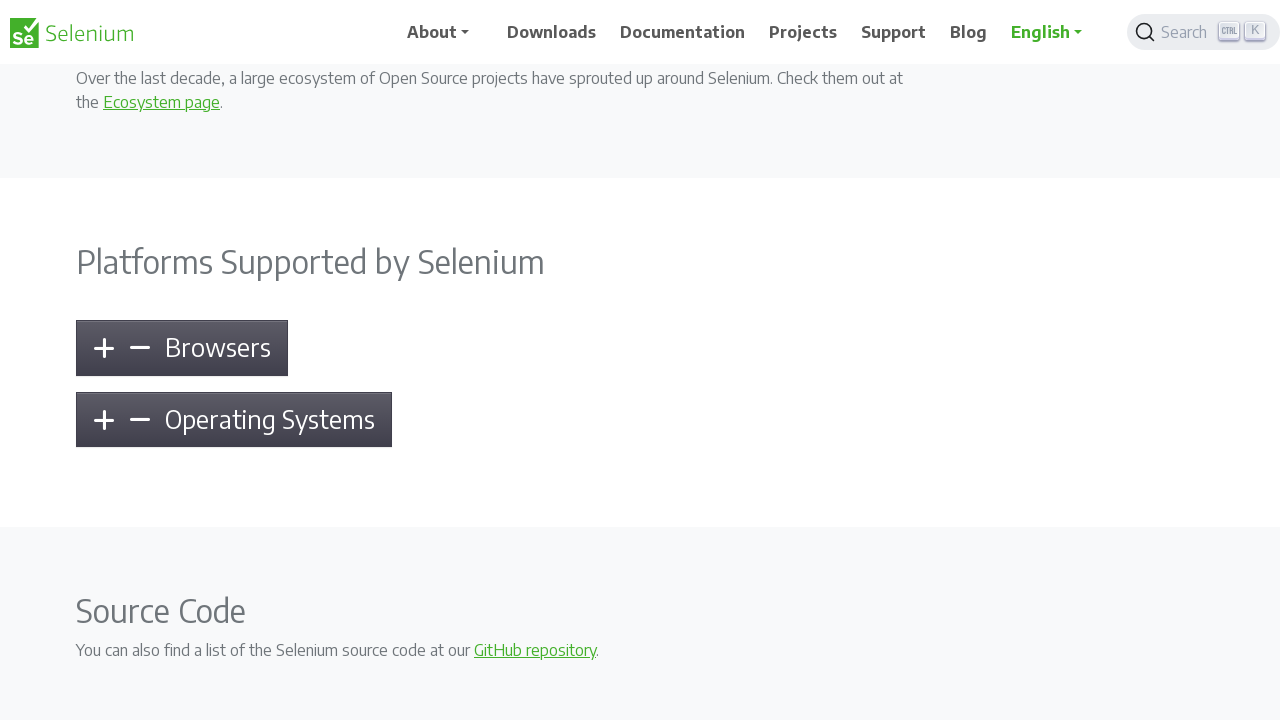

Scrolled down the page by 1000 pixels
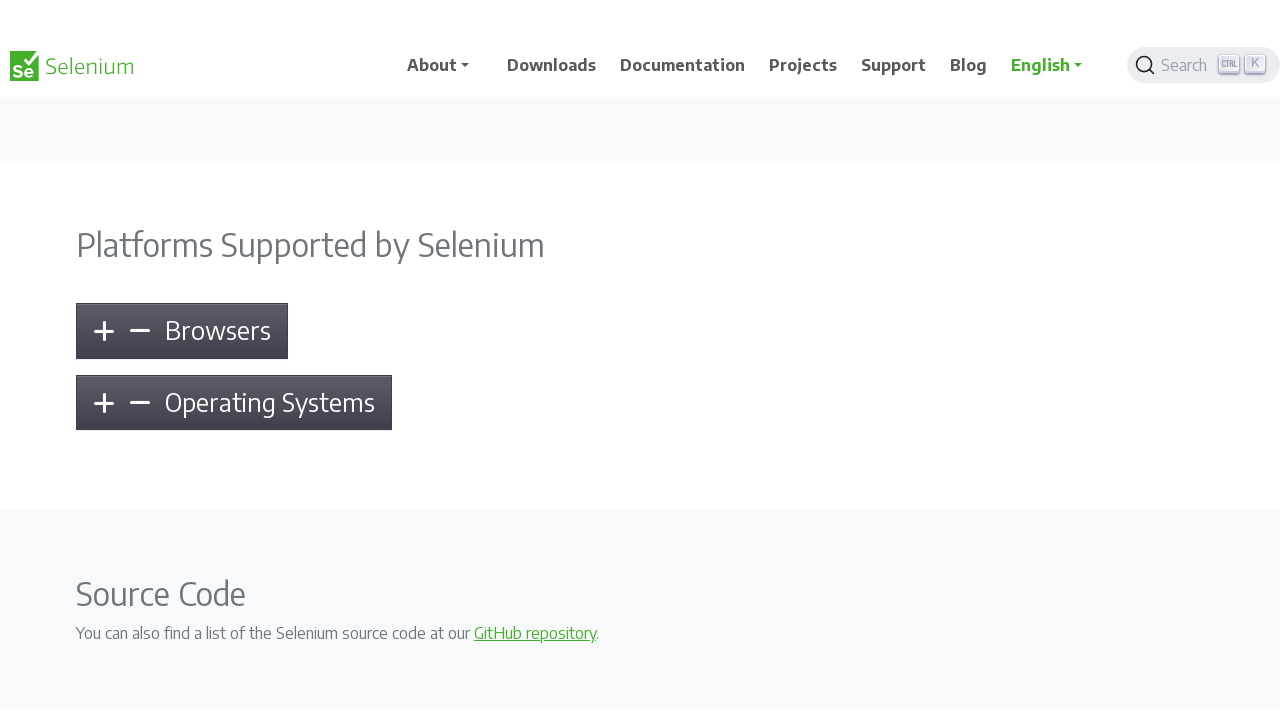

Waited 1000ms after scrolling down
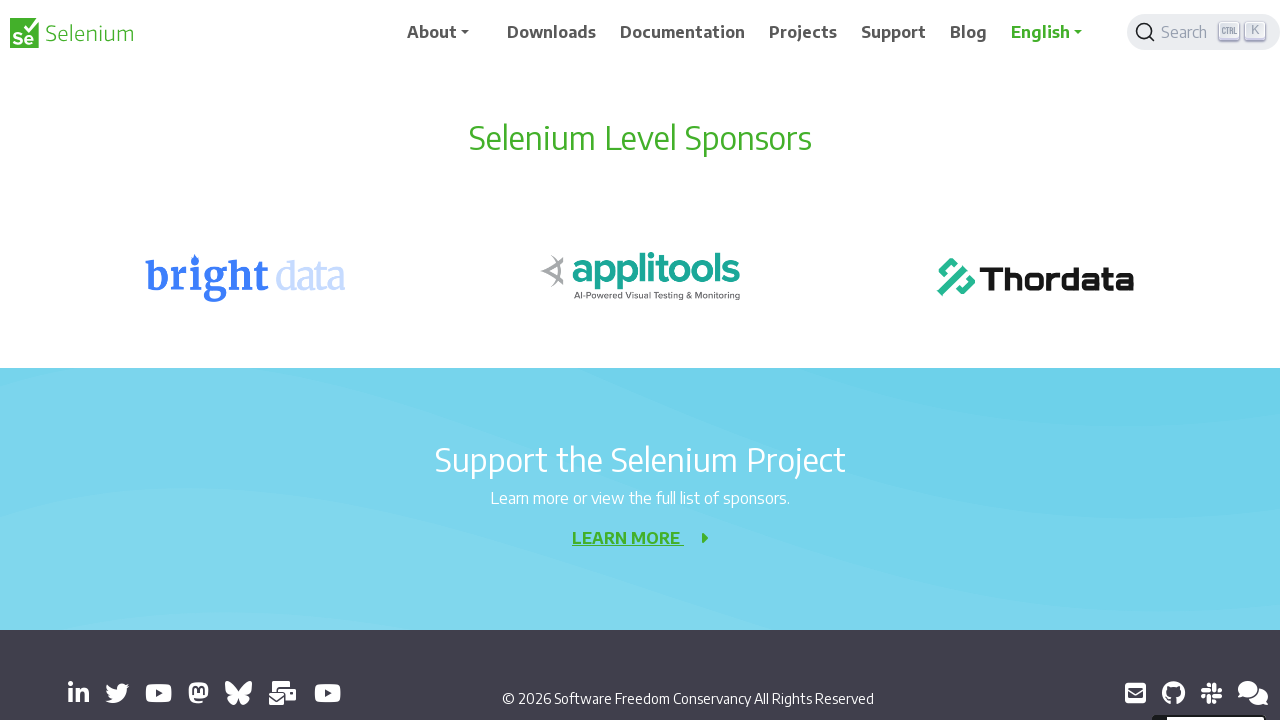

Scrolled down the page by 1000 pixels
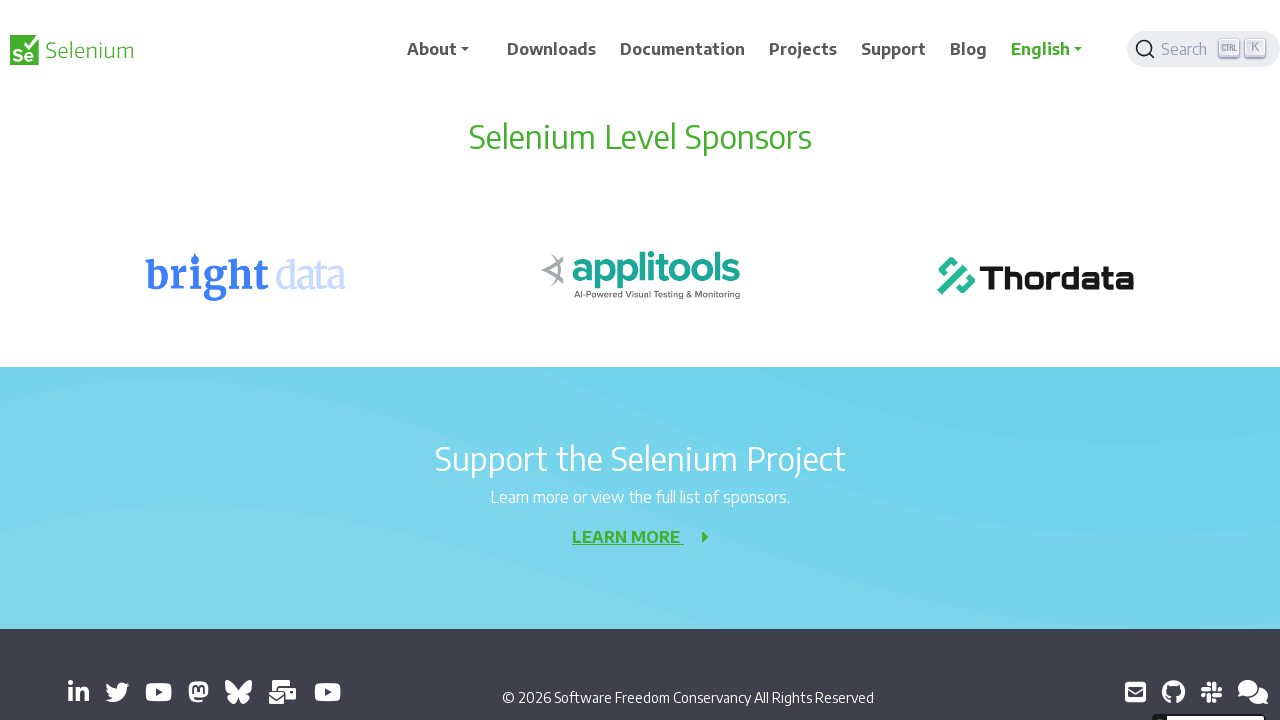

Waited 1000ms after scrolling down
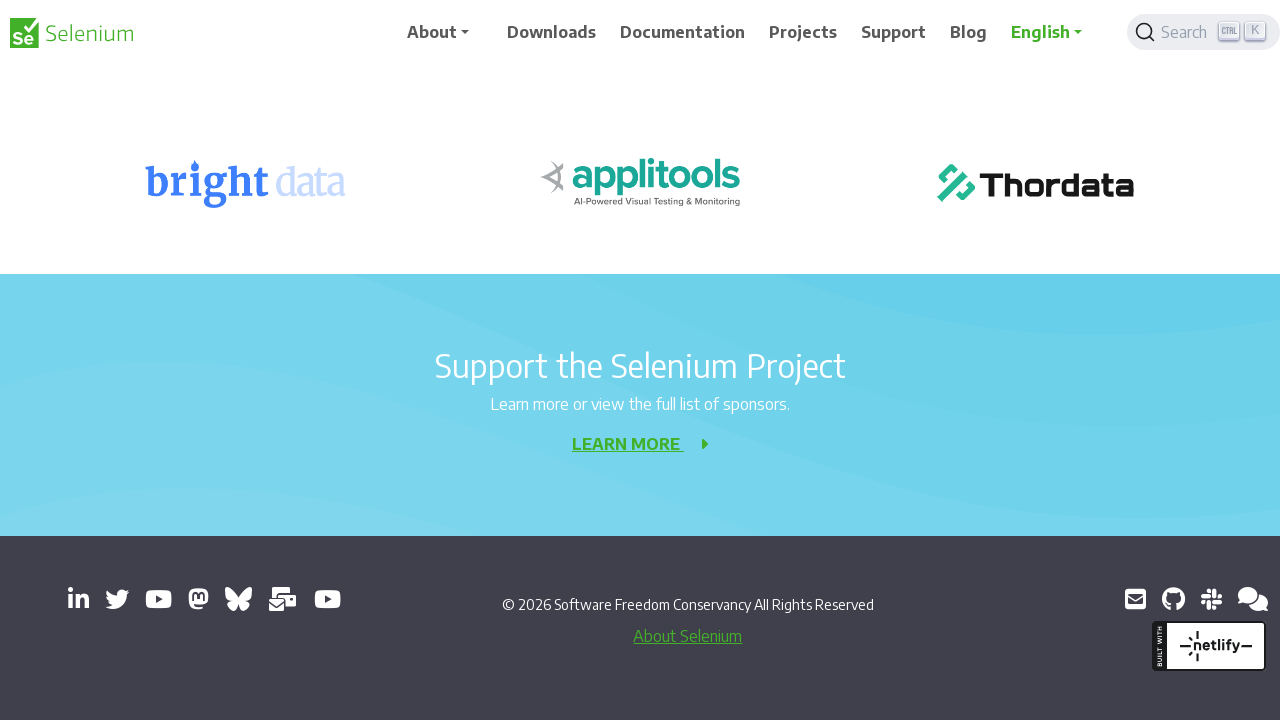

Scrolled down the page by 1000 pixels
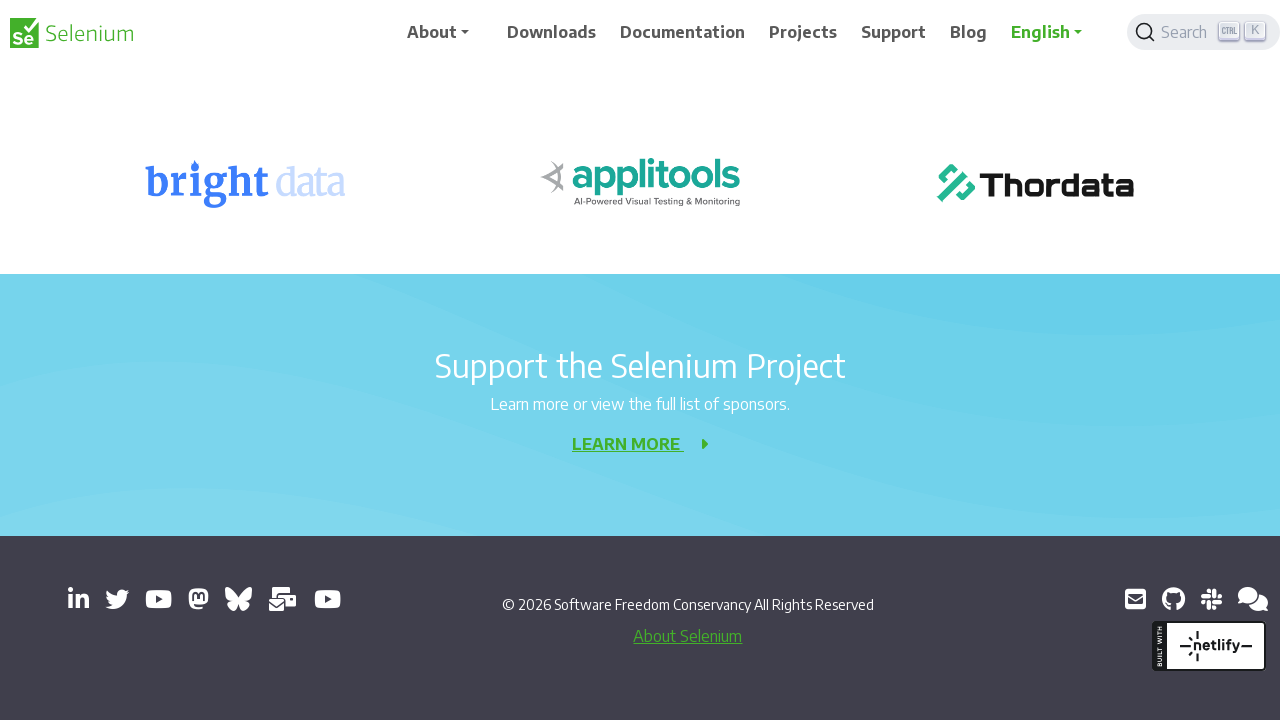

Waited 1000ms after scrolling down
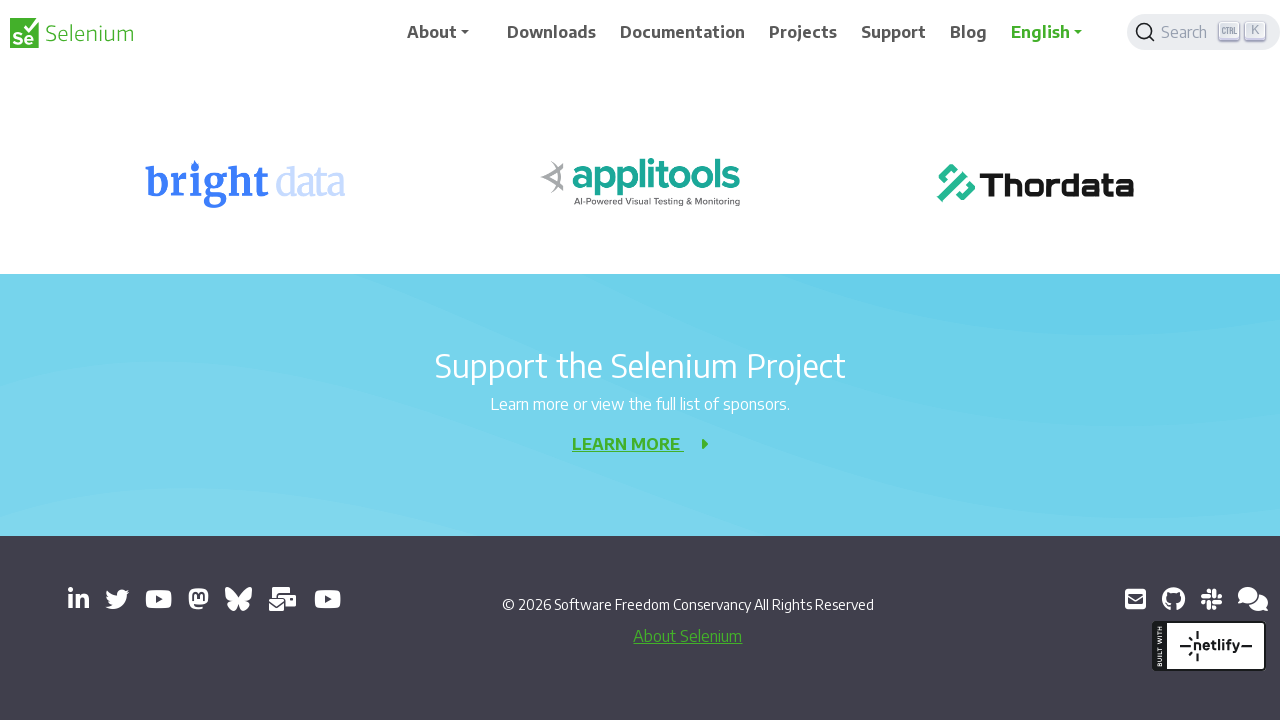

Scrolled down the page by 1000 pixels
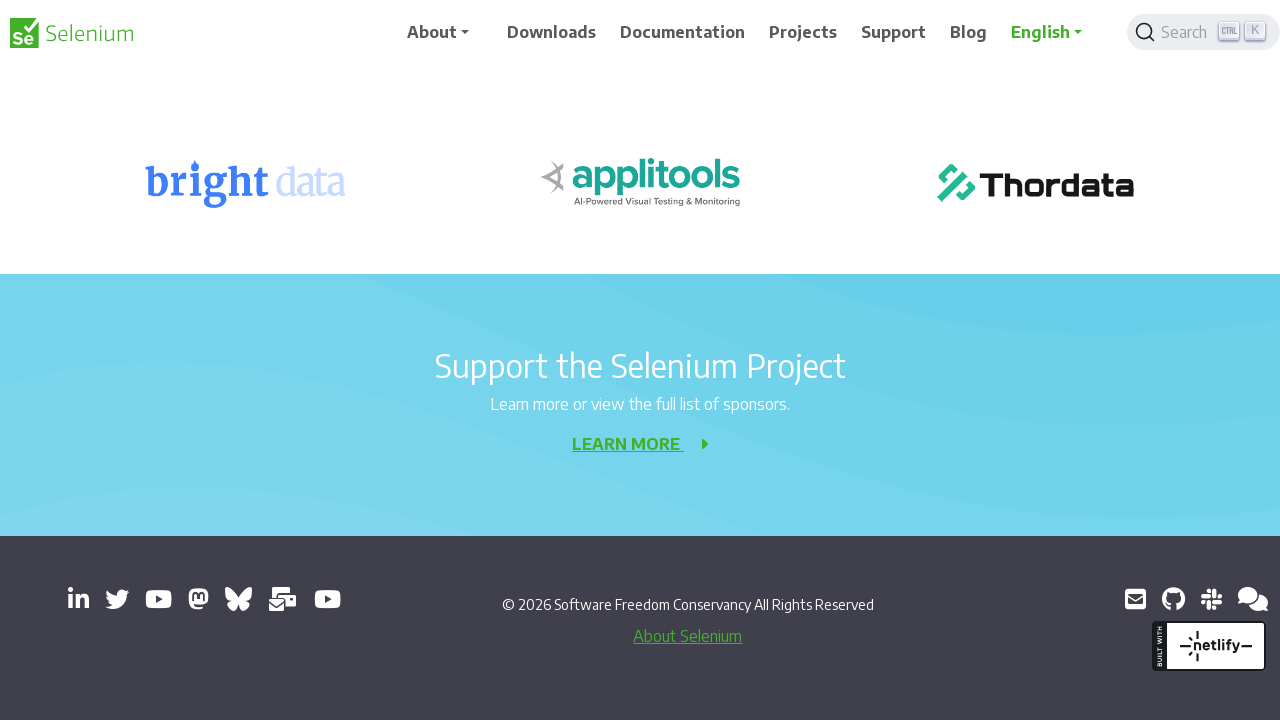

Waited 1000ms after scrolling down
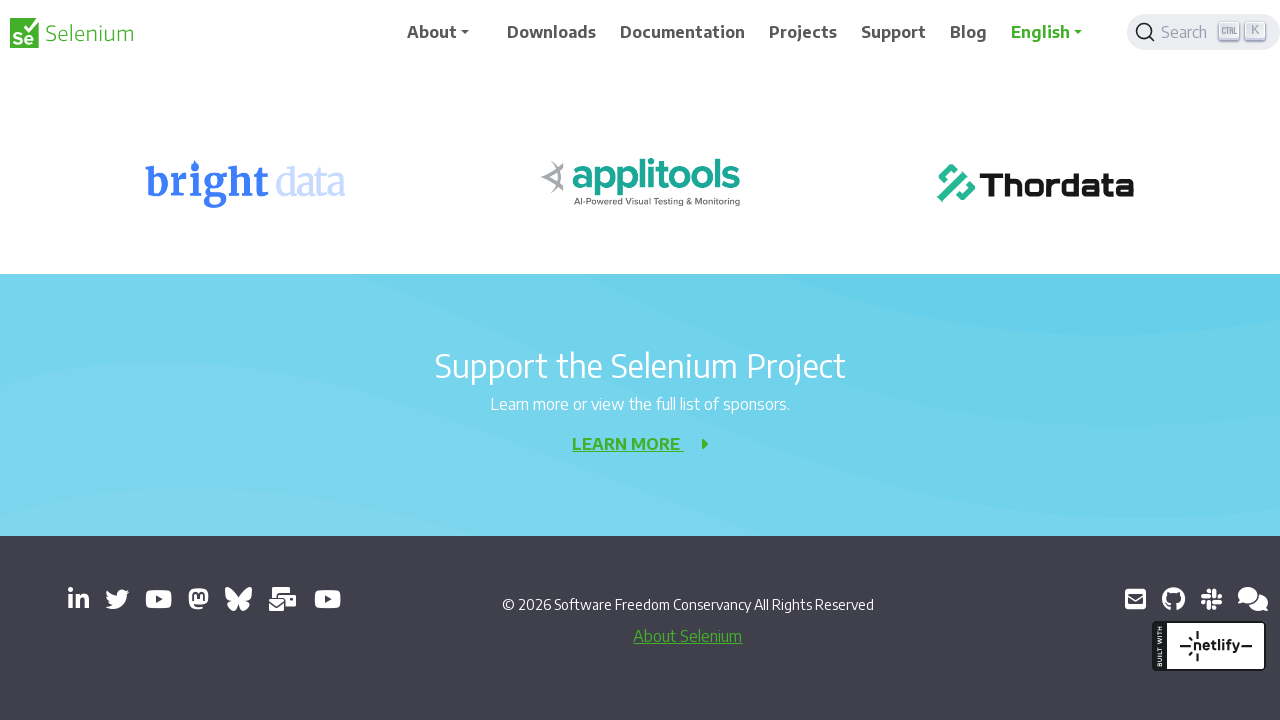

Scrolled down the page by 1000 pixels
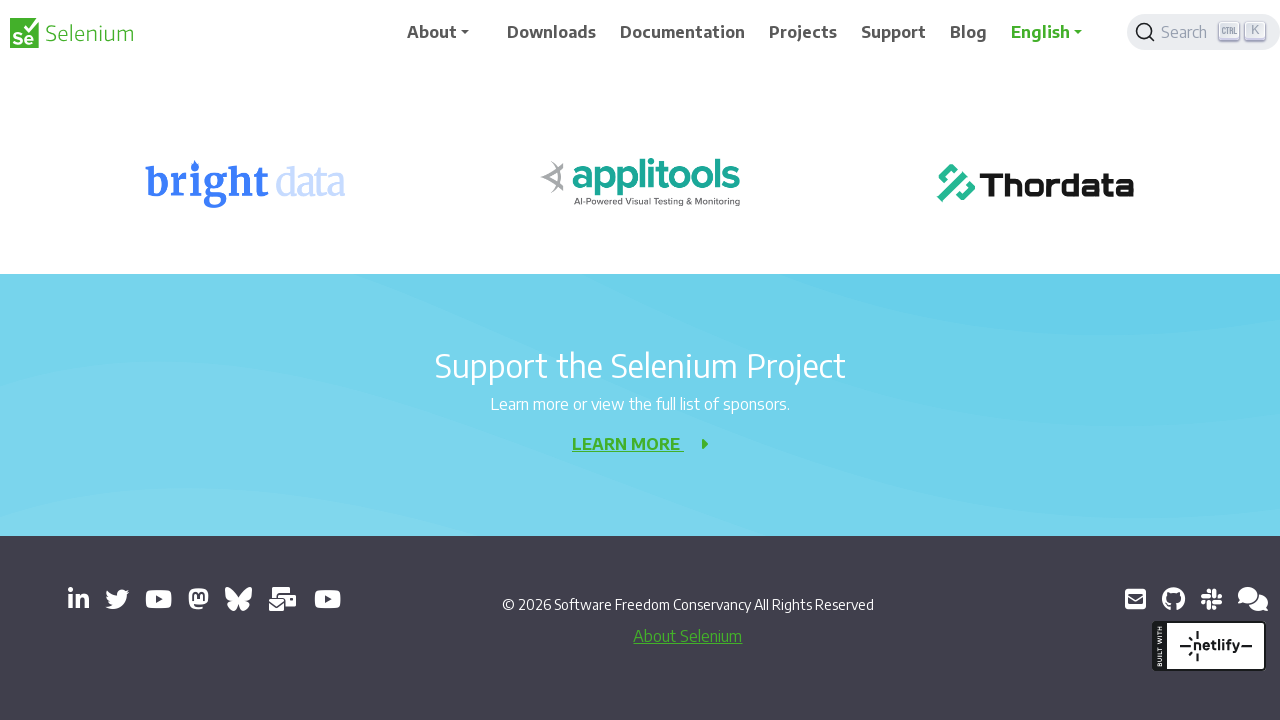

Waited 1000ms after scrolling down
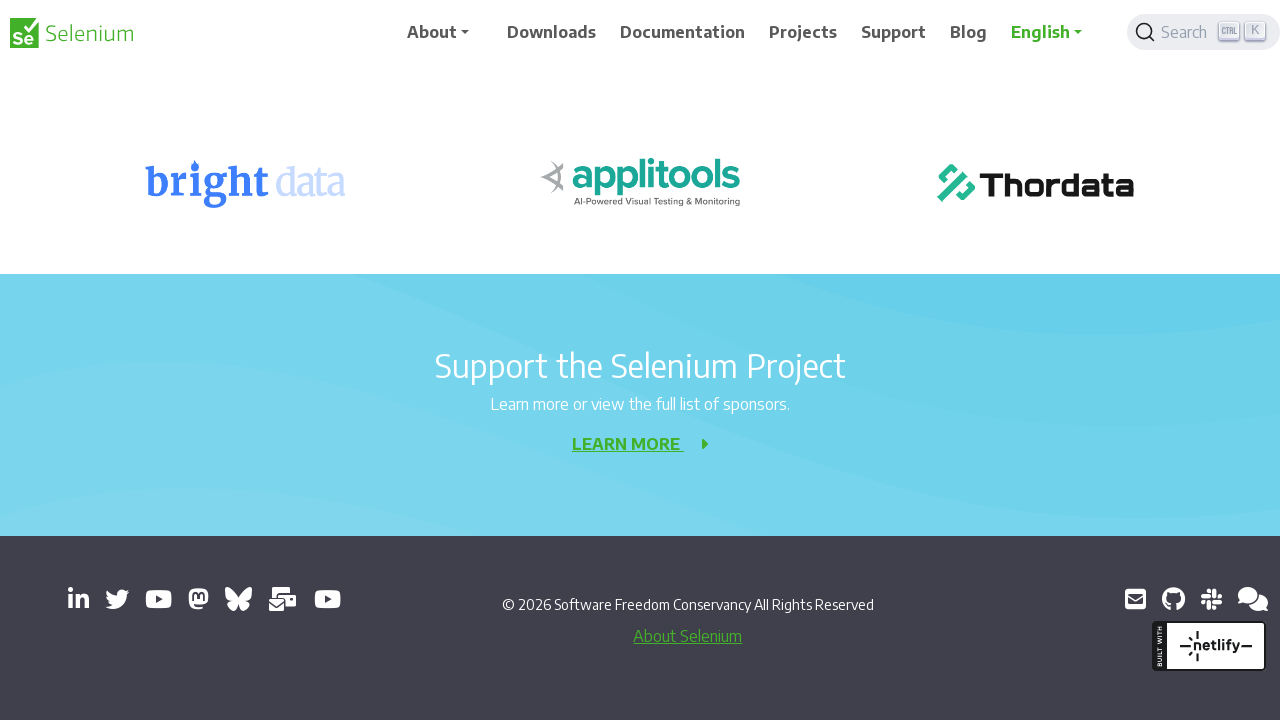

Scrolled up the page by 1000 pixels
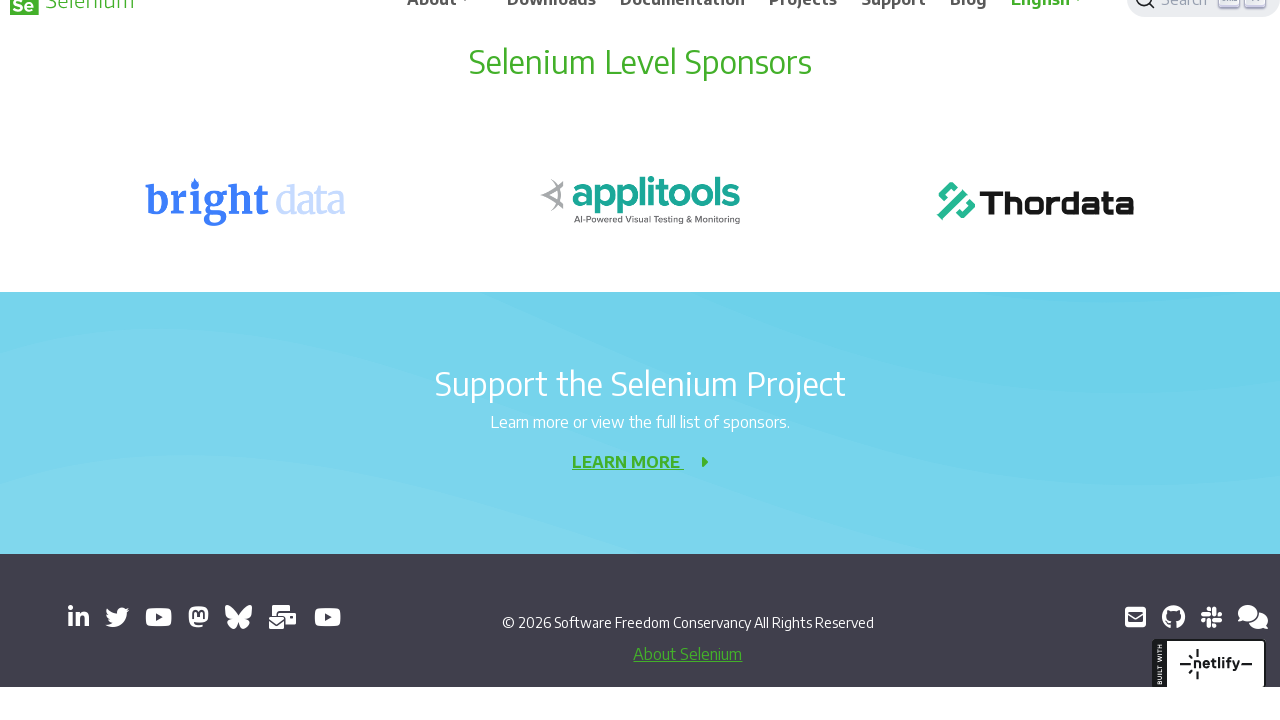

Waited 1000ms after scrolling up
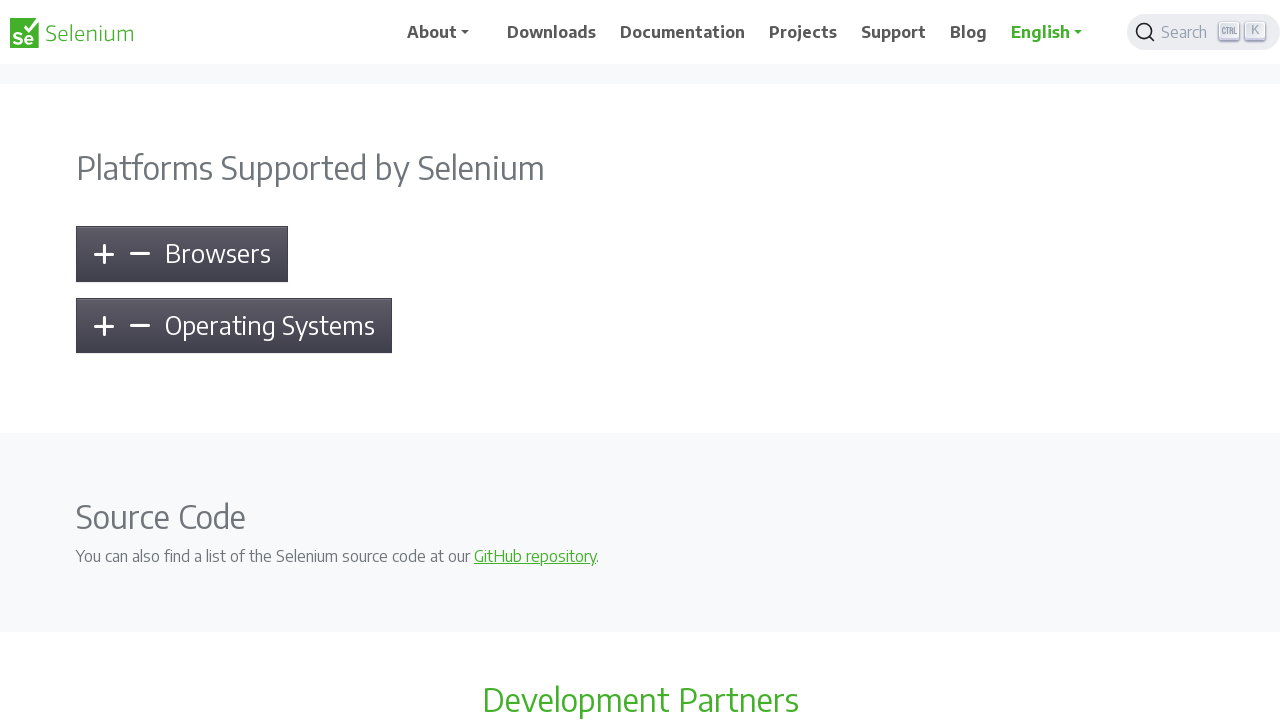

Scrolled up the page by 1000 pixels
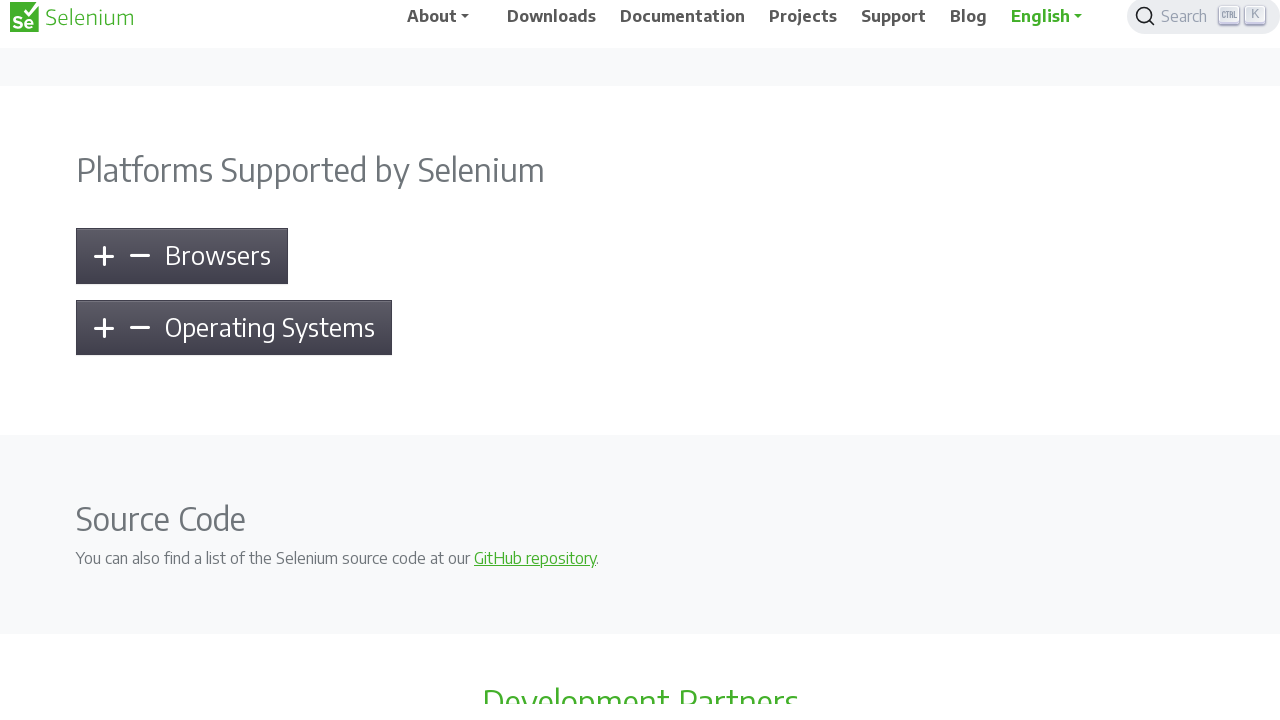

Waited 1000ms after scrolling up
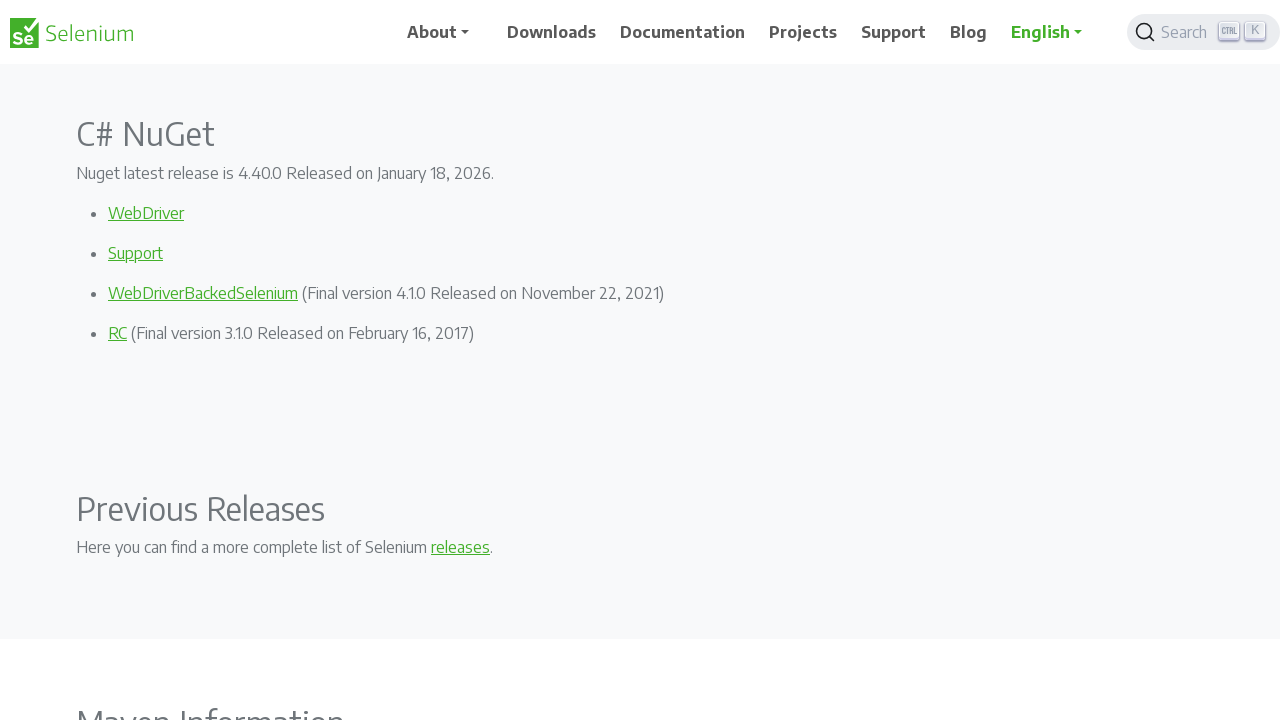

Scrolled up the page by 1000 pixels
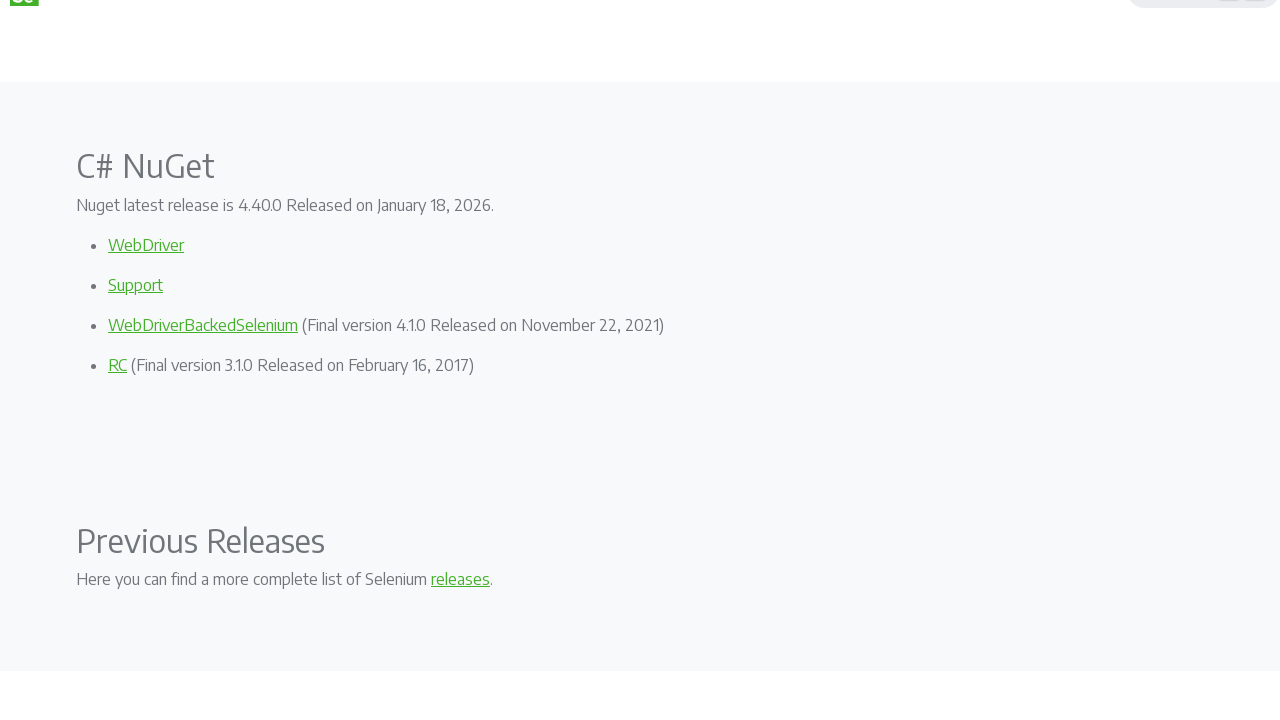

Waited 1000ms after scrolling up
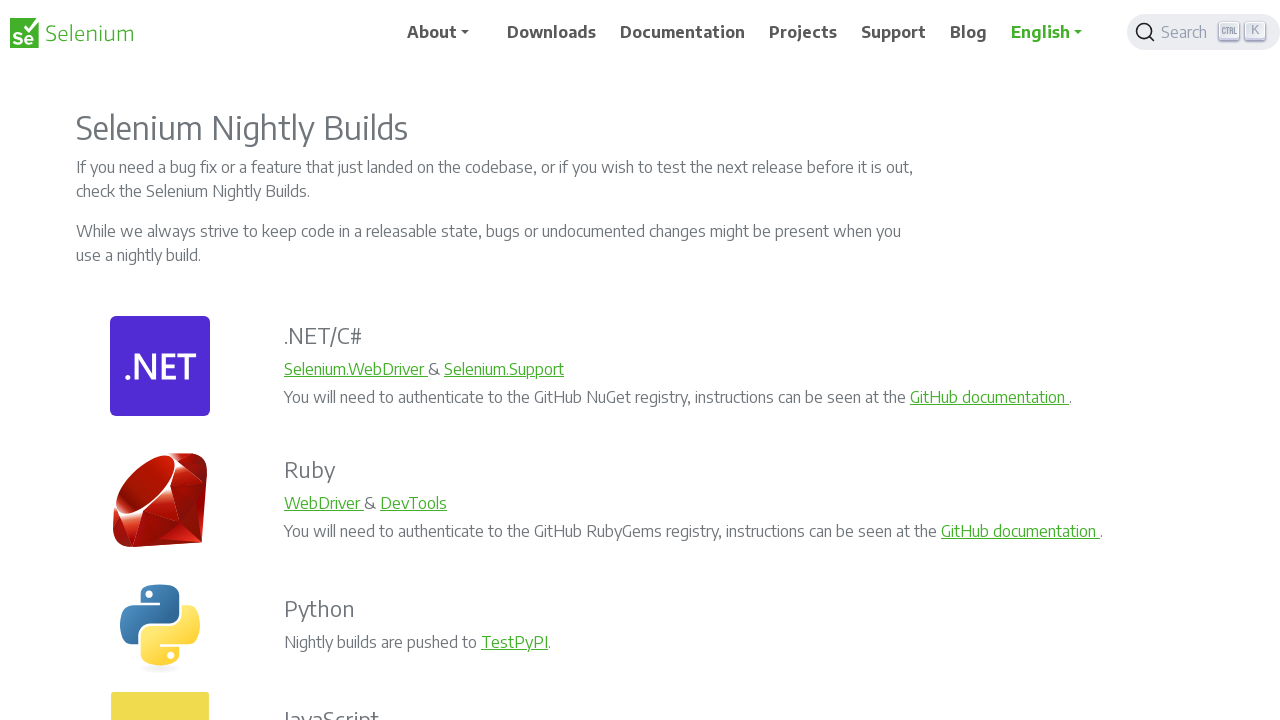

Scrolled up the page by 1000 pixels
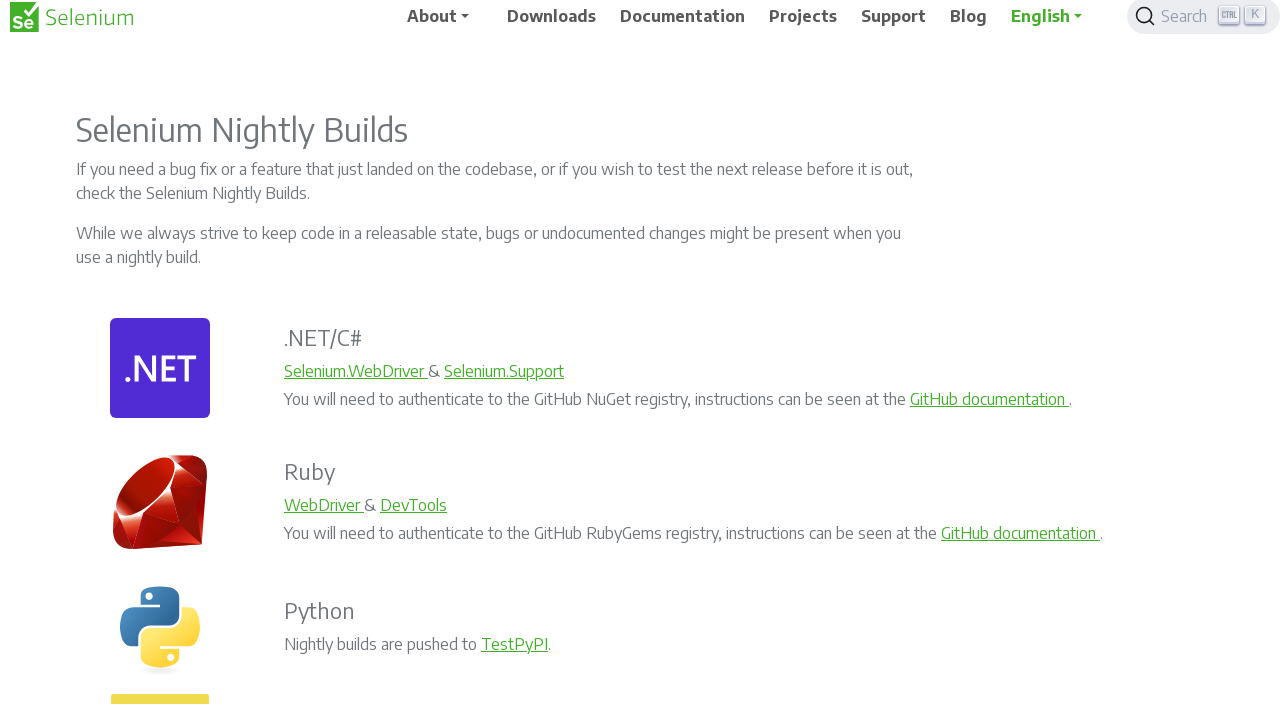

Waited 1000ms after scrolling up
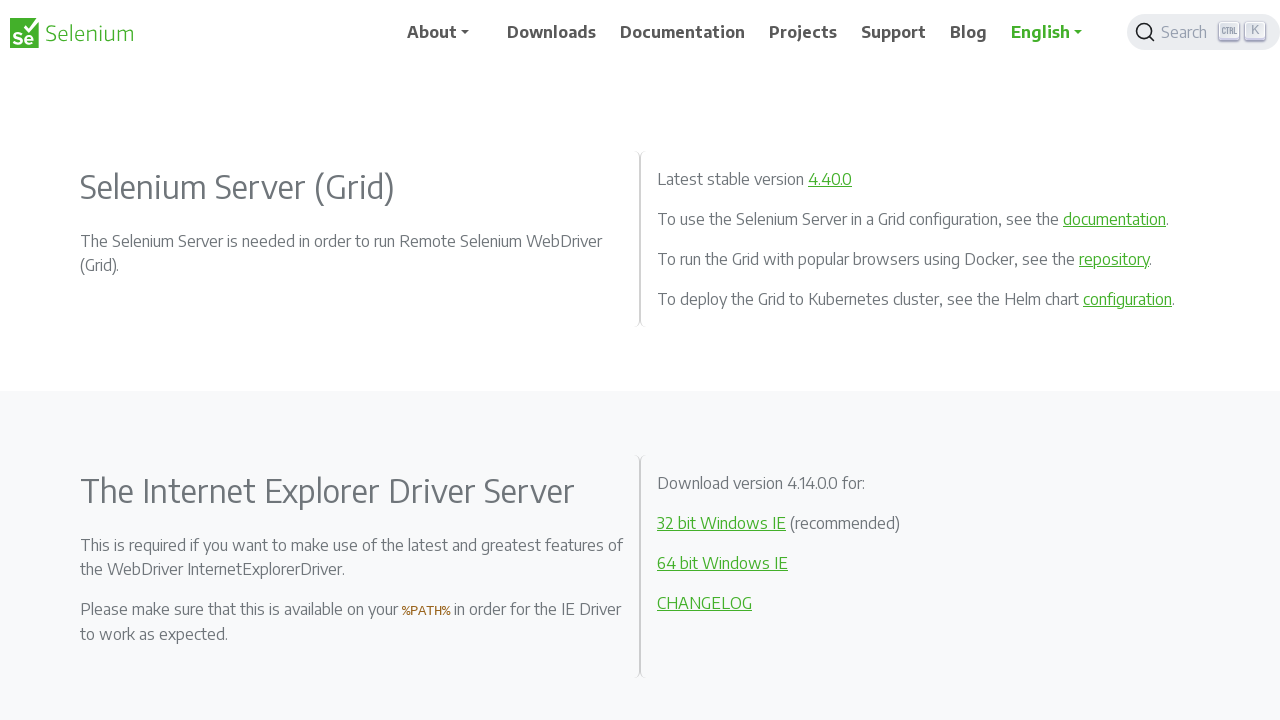

Scrolled up the page by 1000 pixels
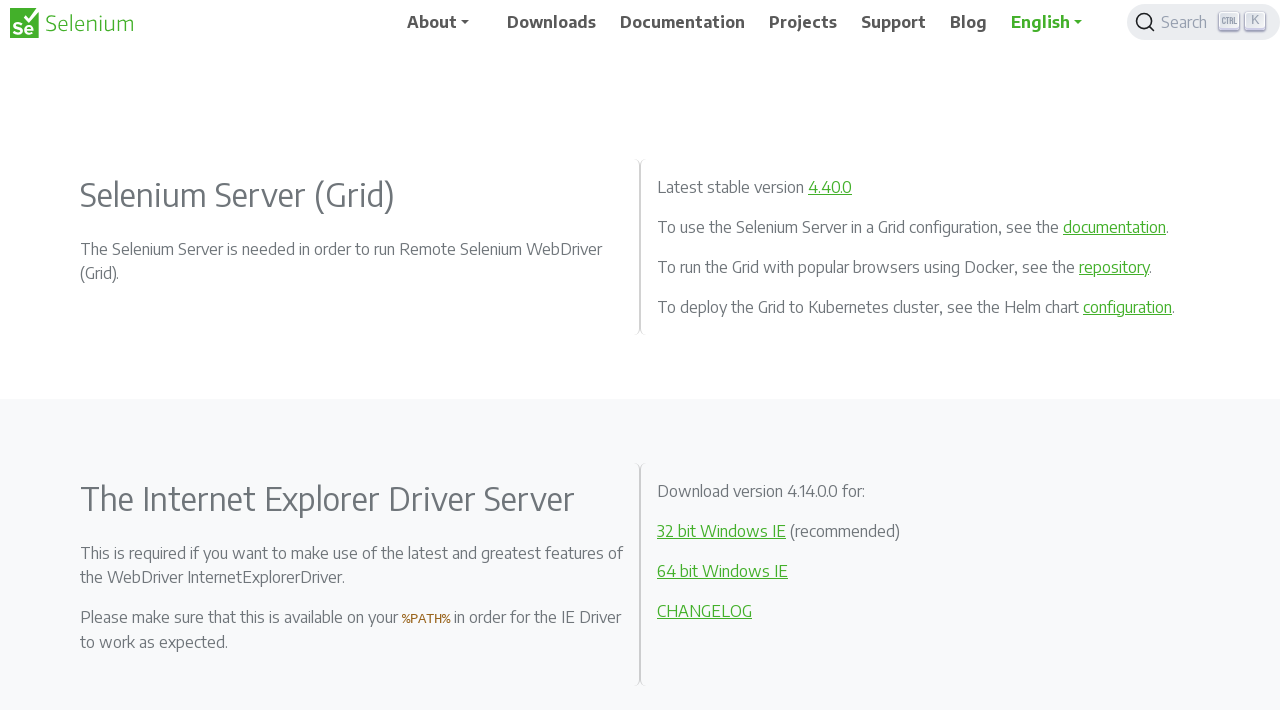

Waited 1000ms after scrolling up
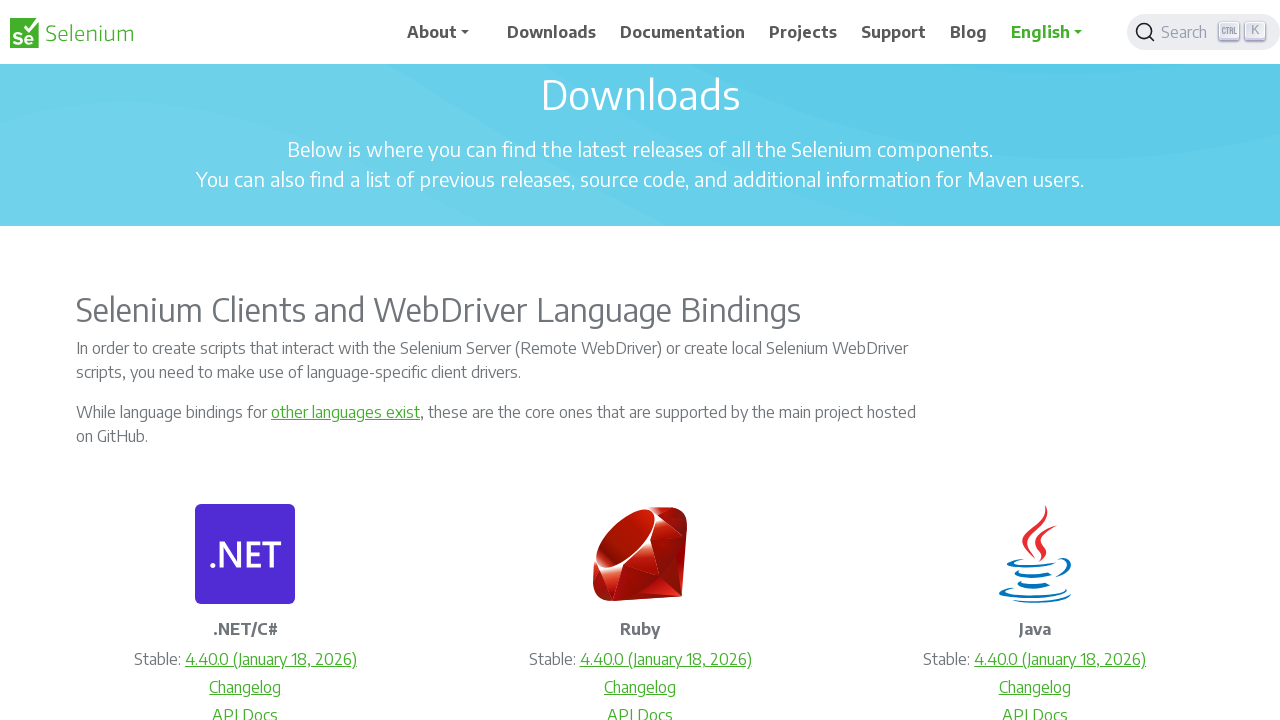

Scrolled up the page by 1000 pixels
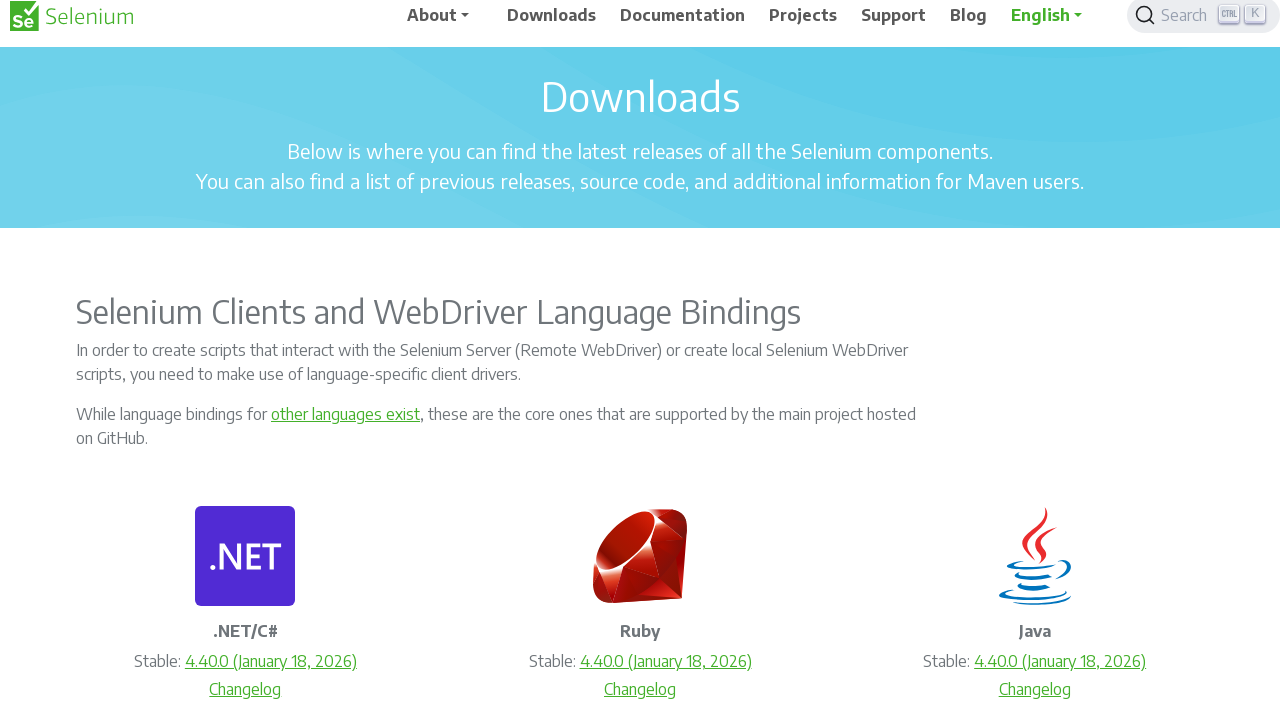

Waited 1000ms after scrolling up
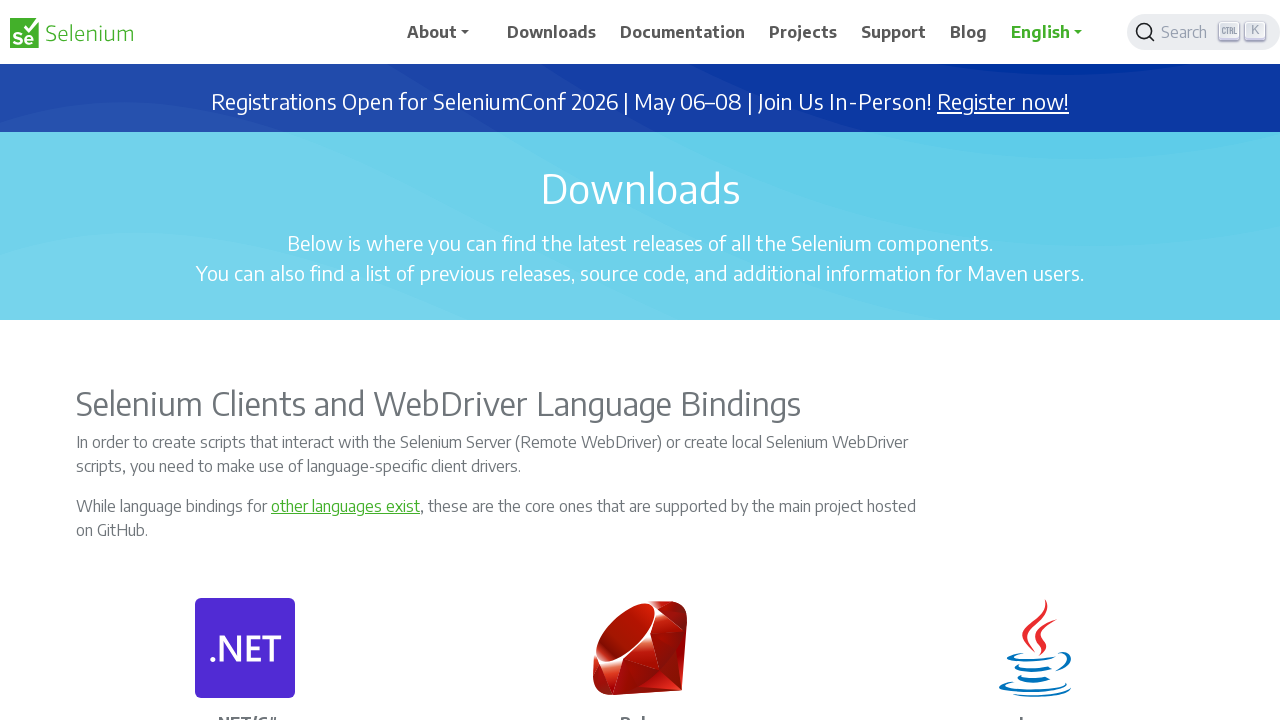

Scrolled up the page by 1000 pixels
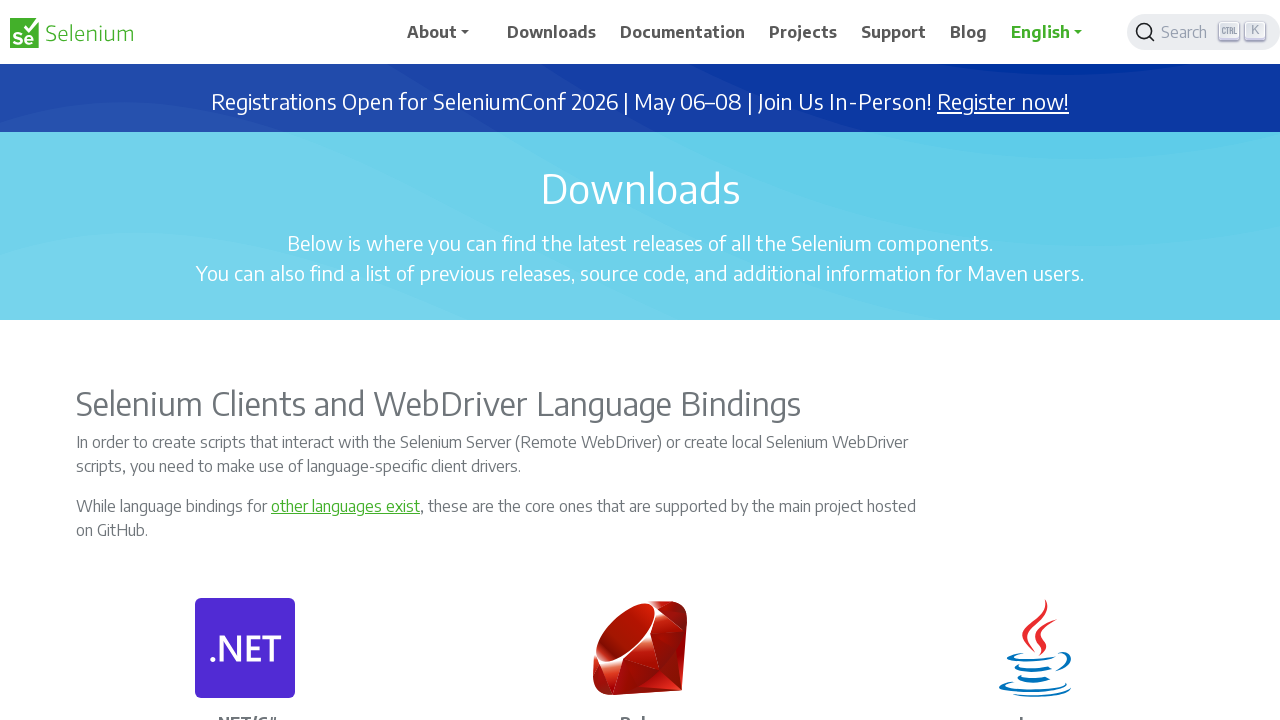

Waited 1000ms after scrolling up
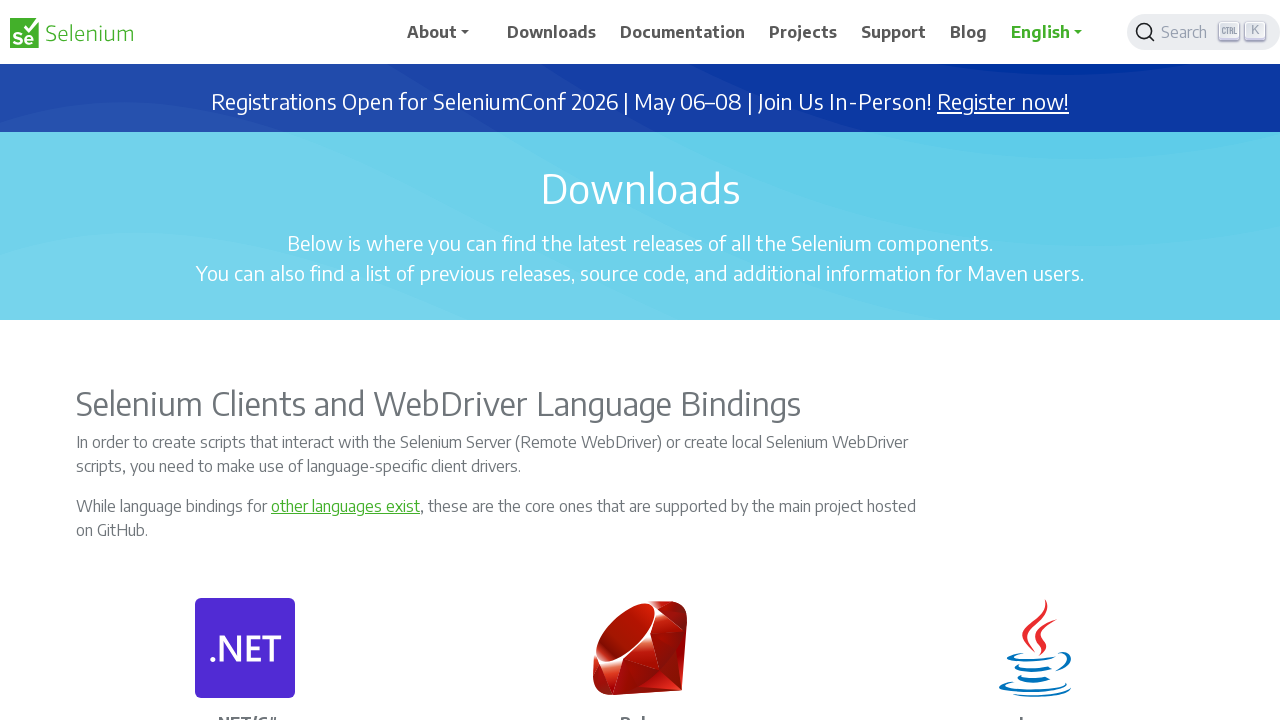

Scrolled up the page by 1000 pixels
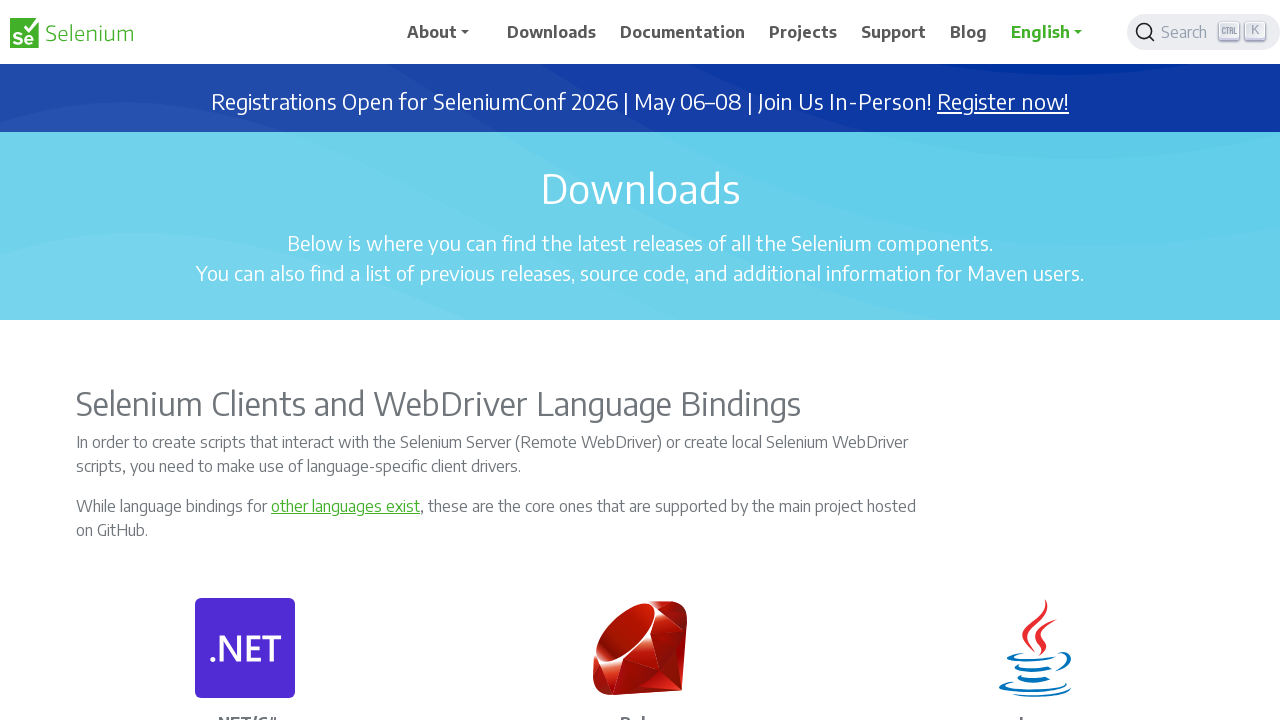

Waited 1000ms after scrolling up
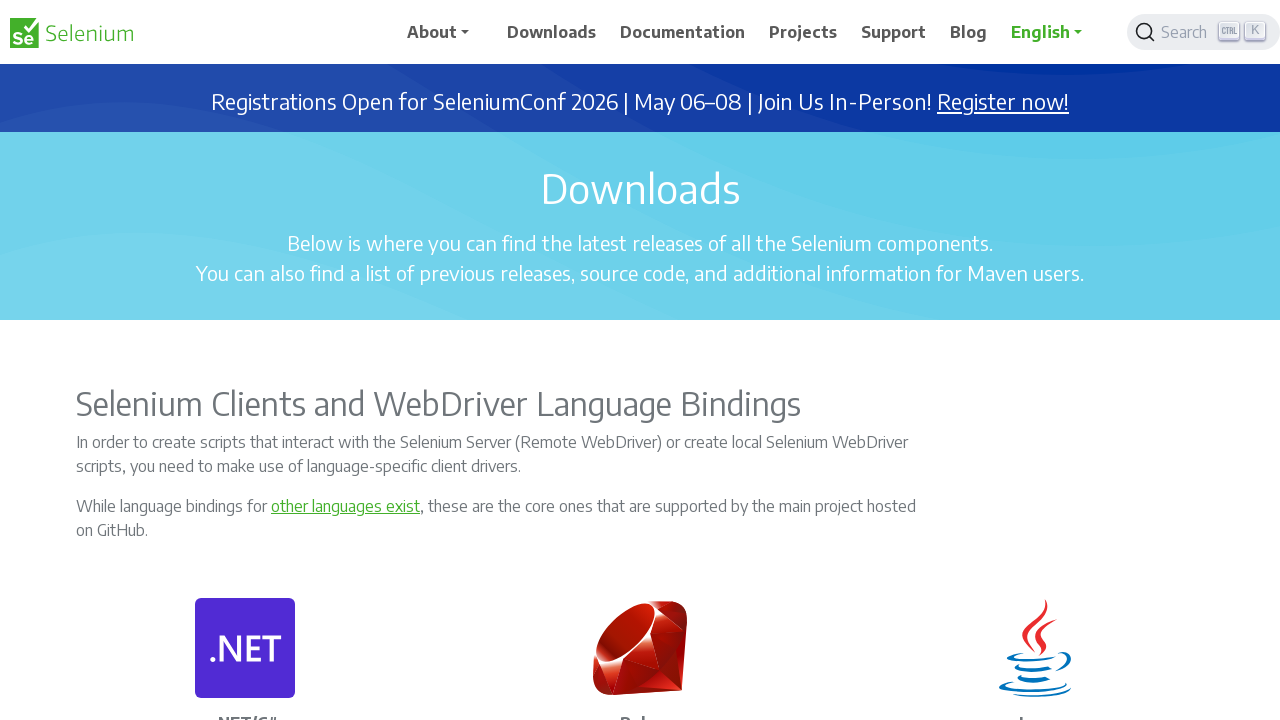

Scrolled up the page by 1000 pixels
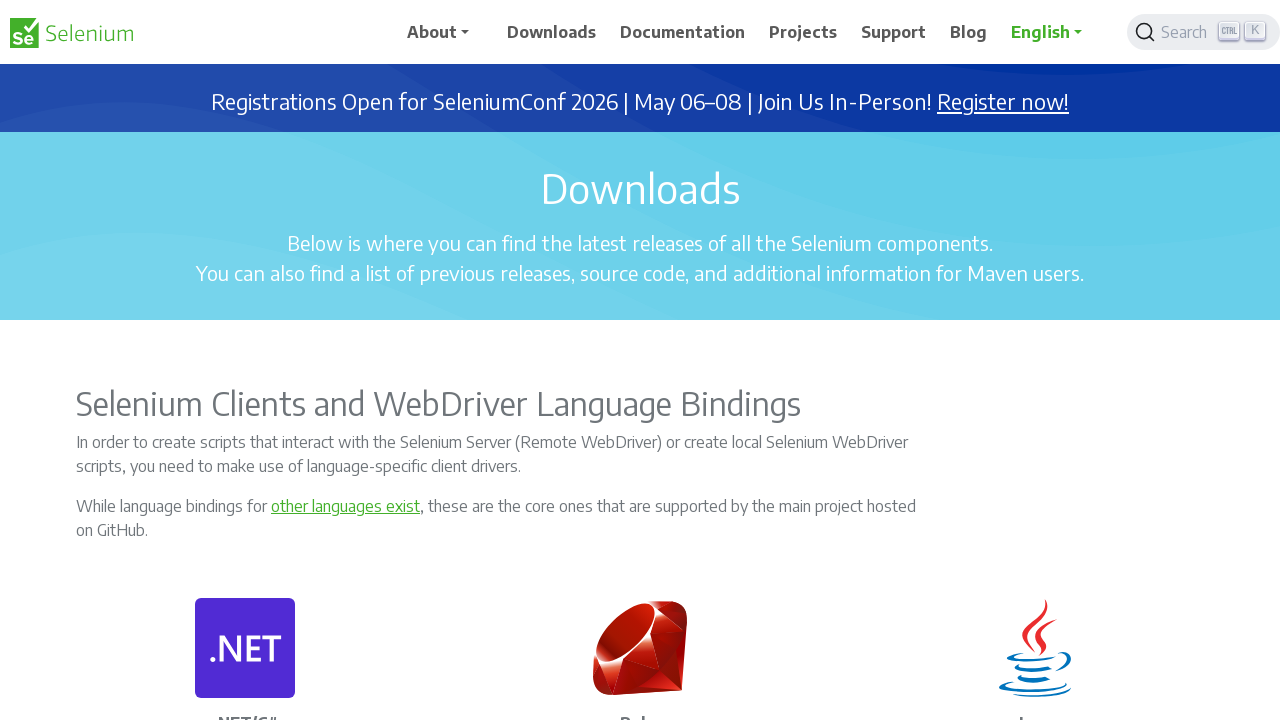

Waited 1000ms after scrolling up
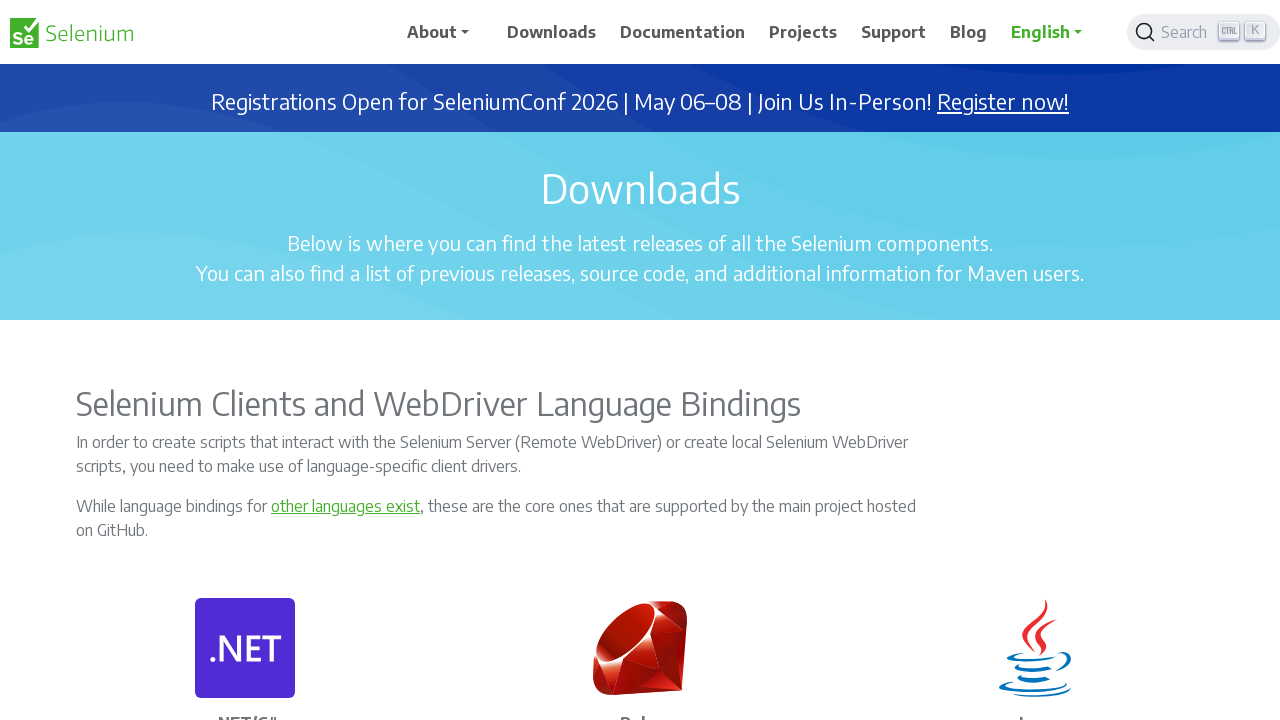

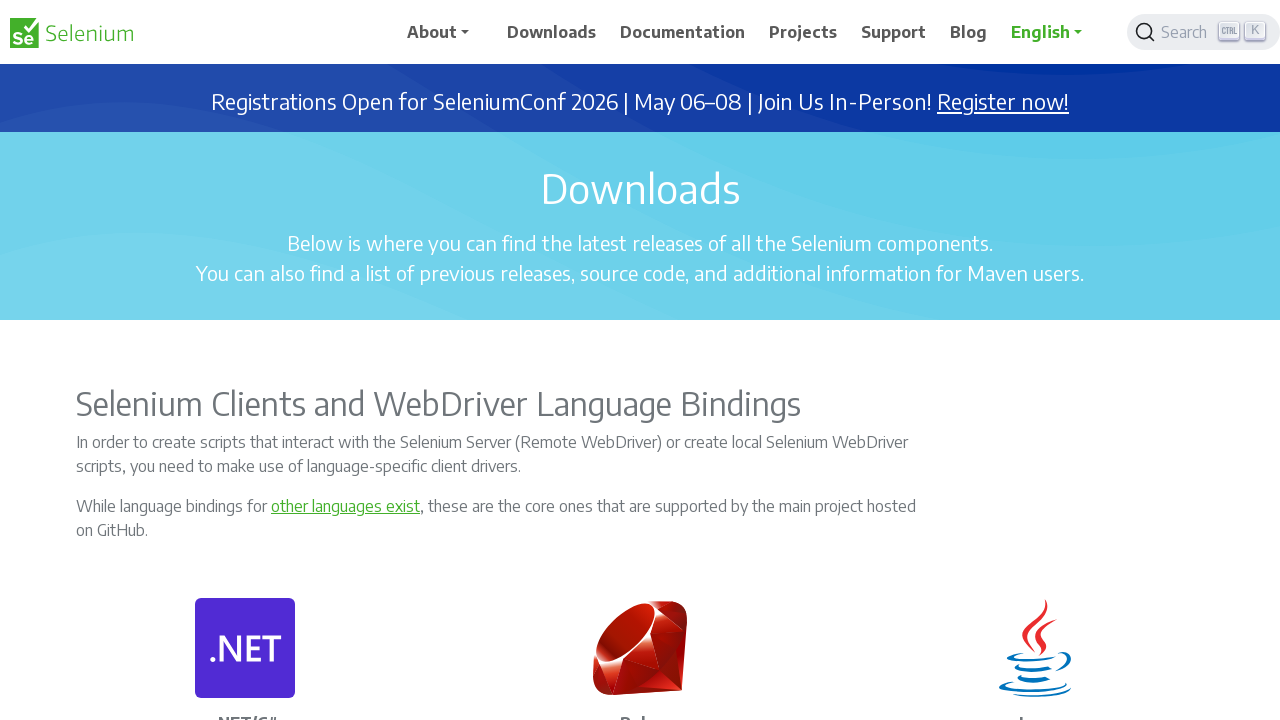